Tests case-insensitive search by using mixed case input

Starting URL: https://demoqa.com/webtables

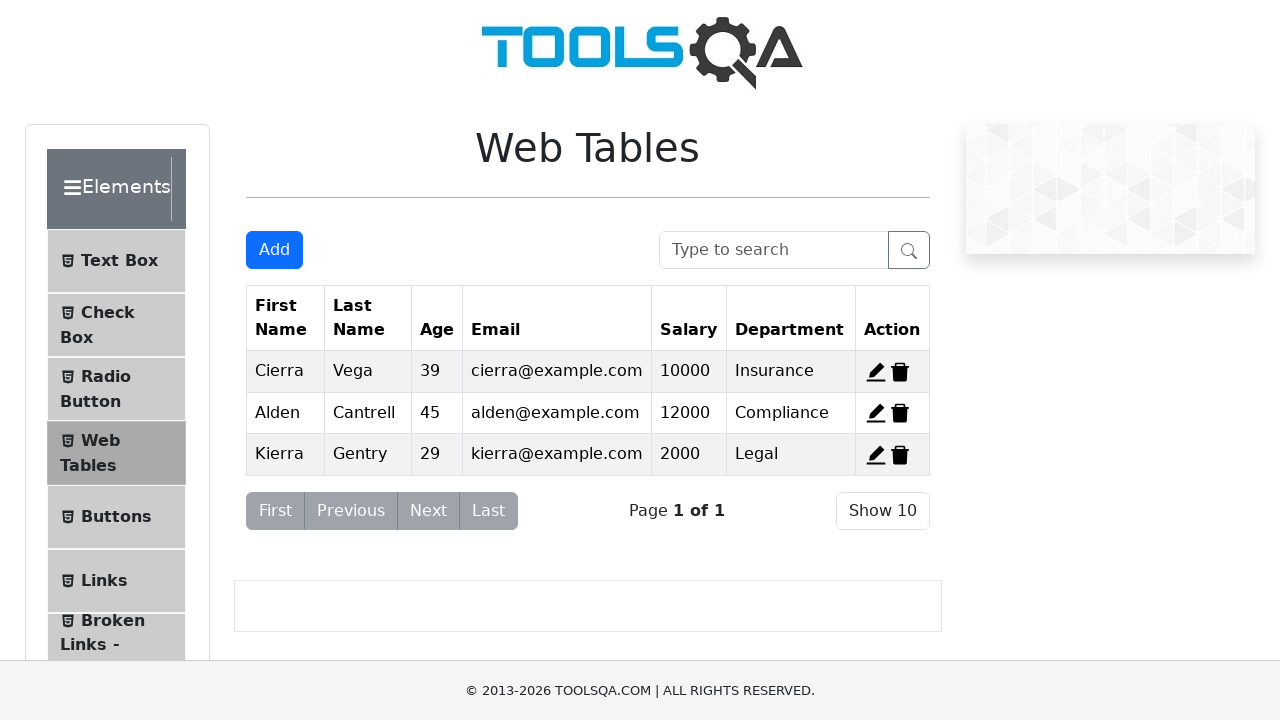

Filled search box with mixed case input 'CiErRa' to test case-insensitive search on #searchBox
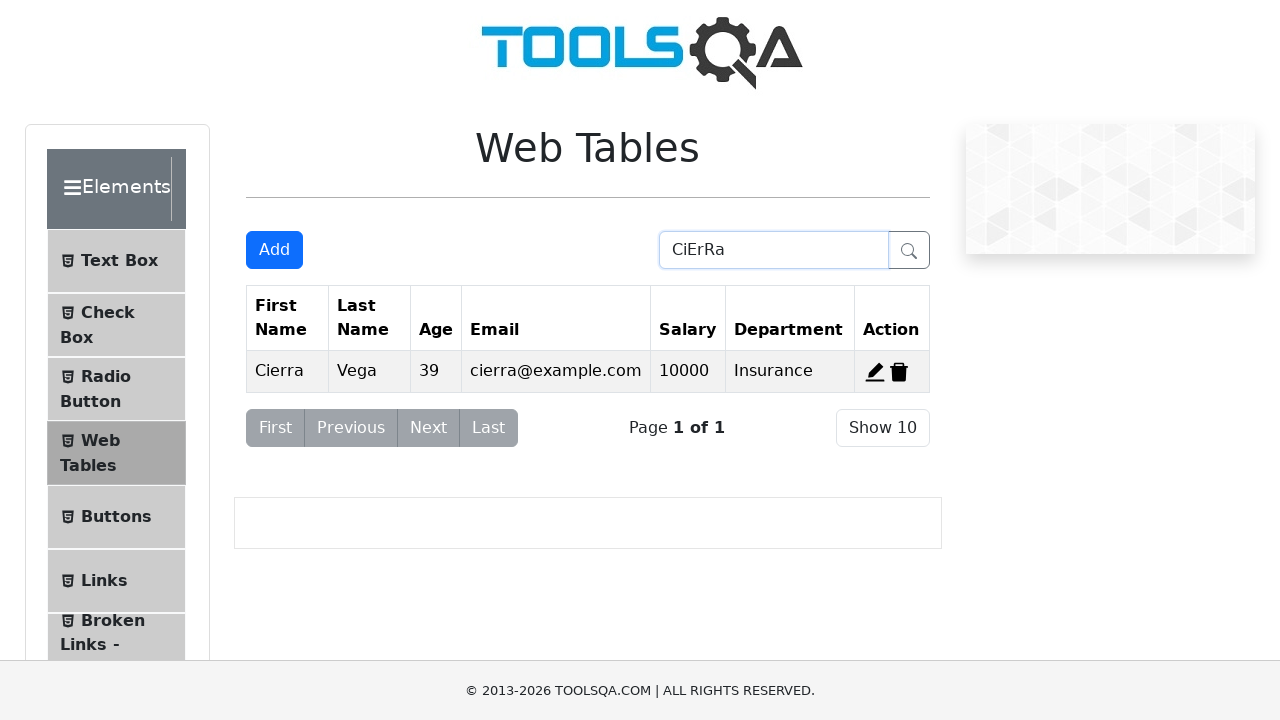

Waited for table to update after search input
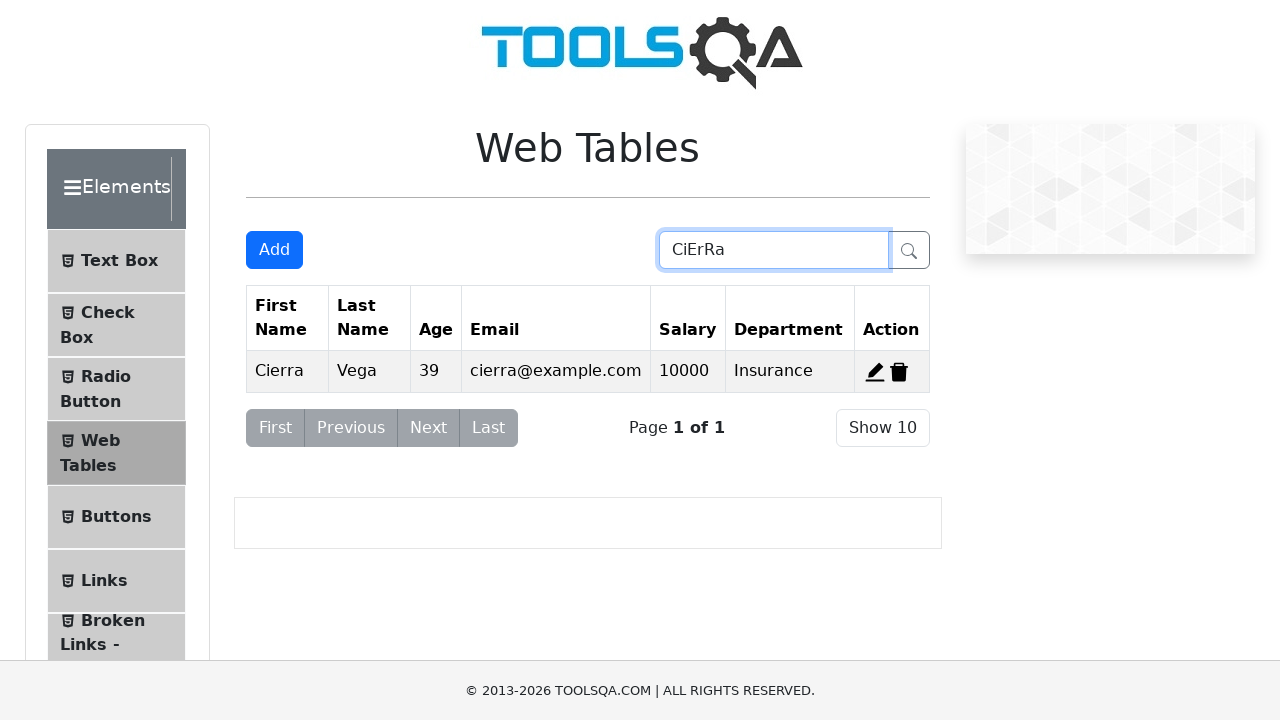

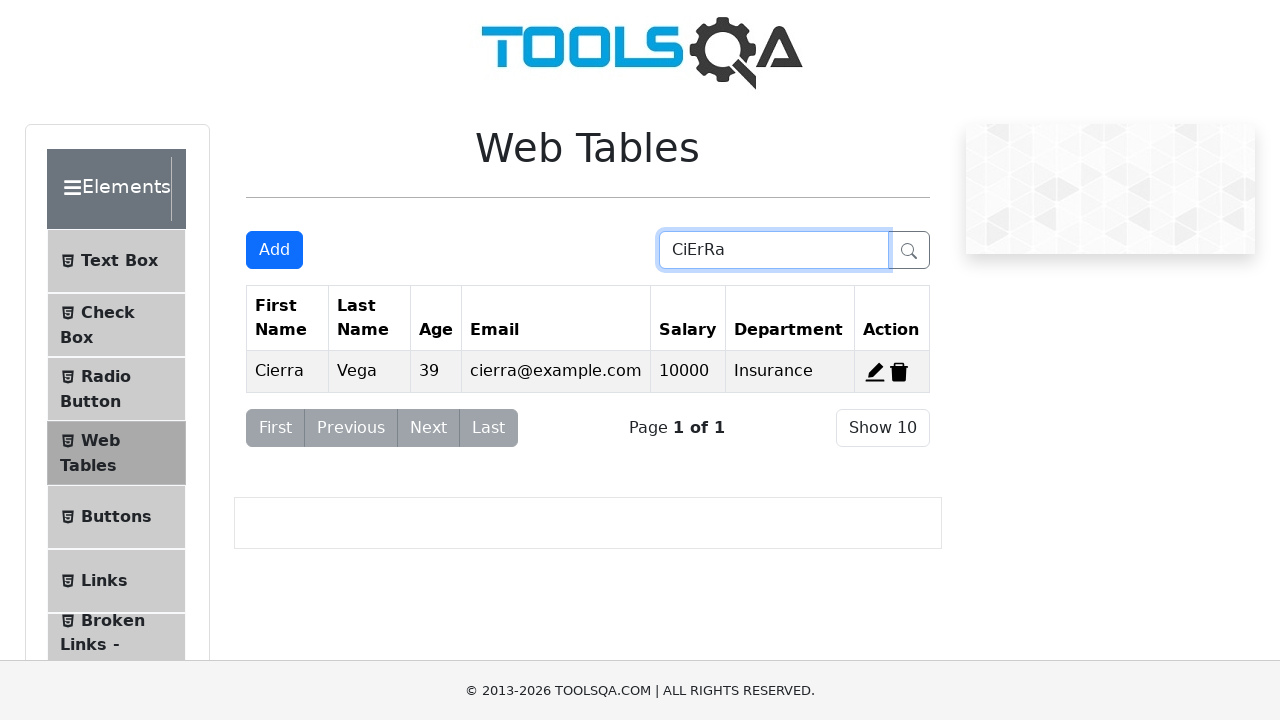